Tests the contact us form by filling in name, email, and message fields, then submitting the form.

Starting URL: https://www.nexchar.com/contactus

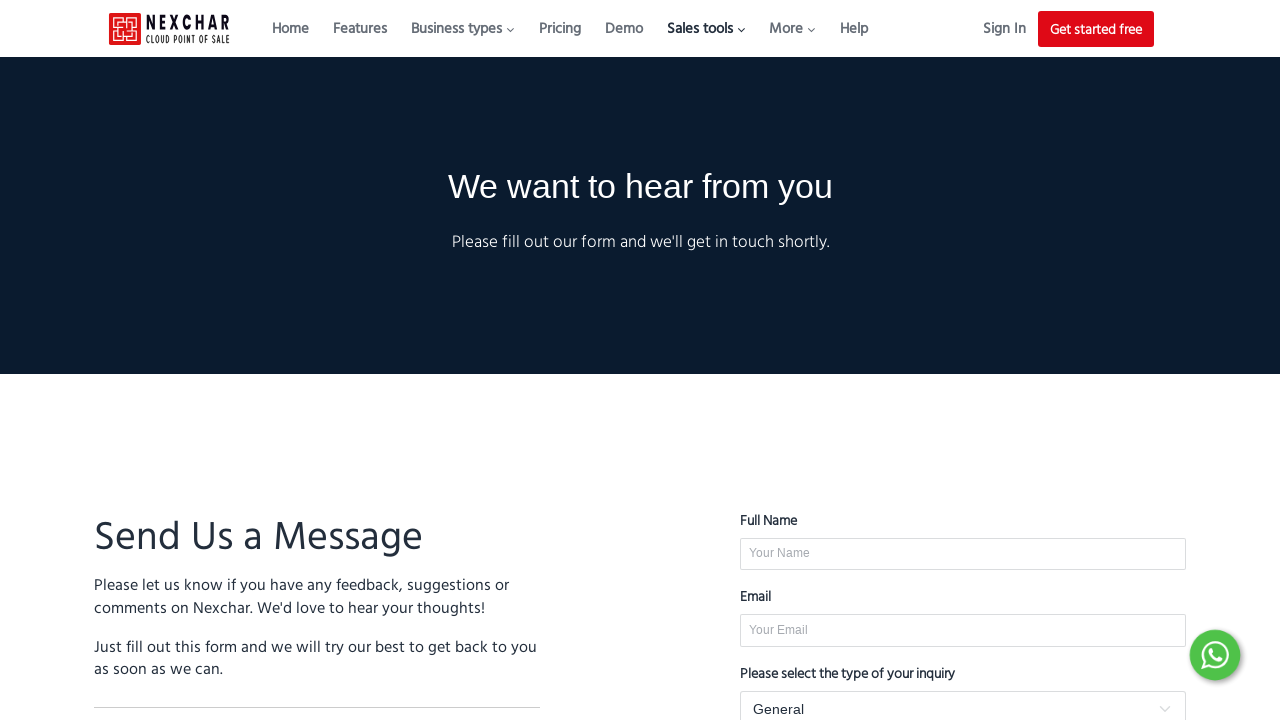

Filled name field with 'John Smith' on #FullName
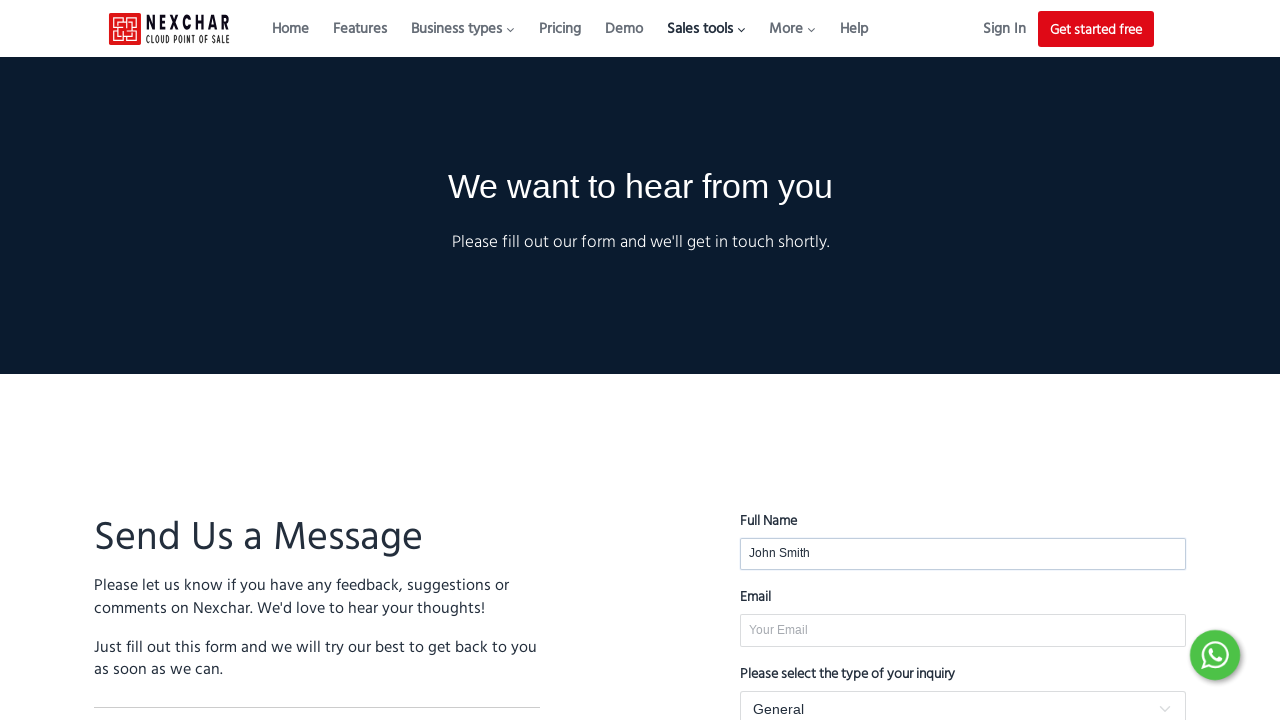

Filled email field with 'johnsmith2024@example.com' on #Email
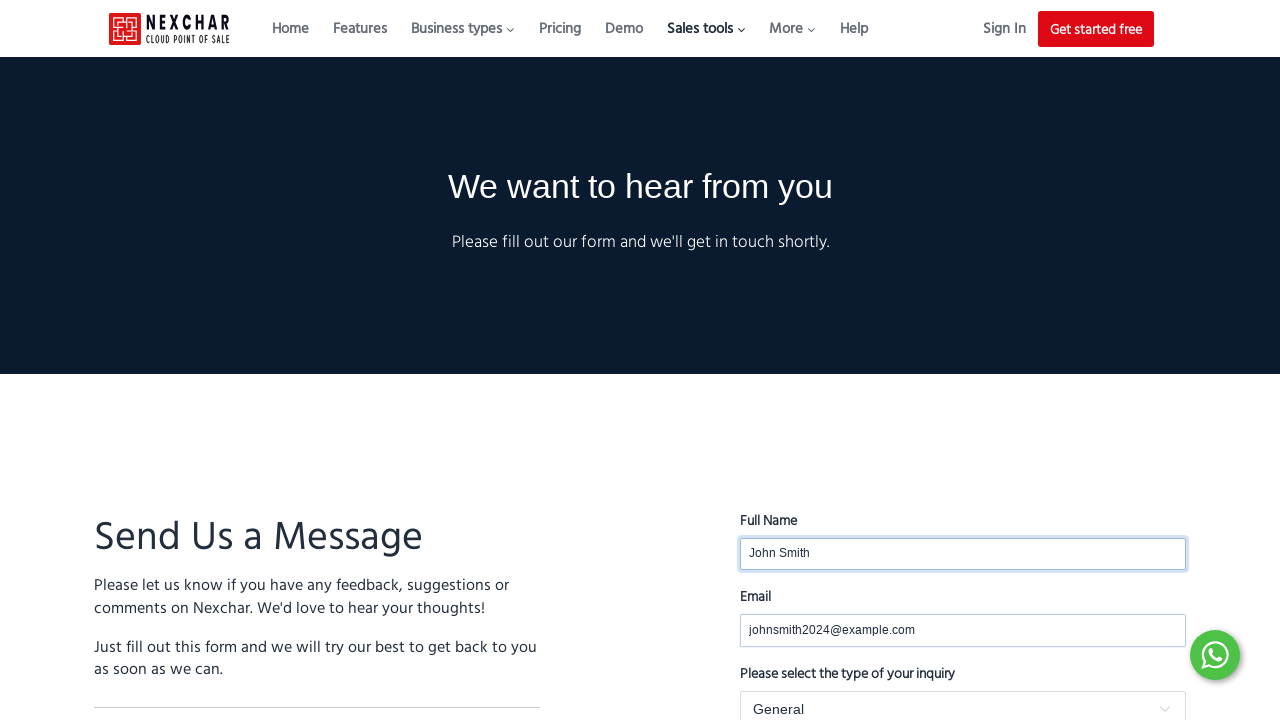

Filled message field with inquiry text on #Message
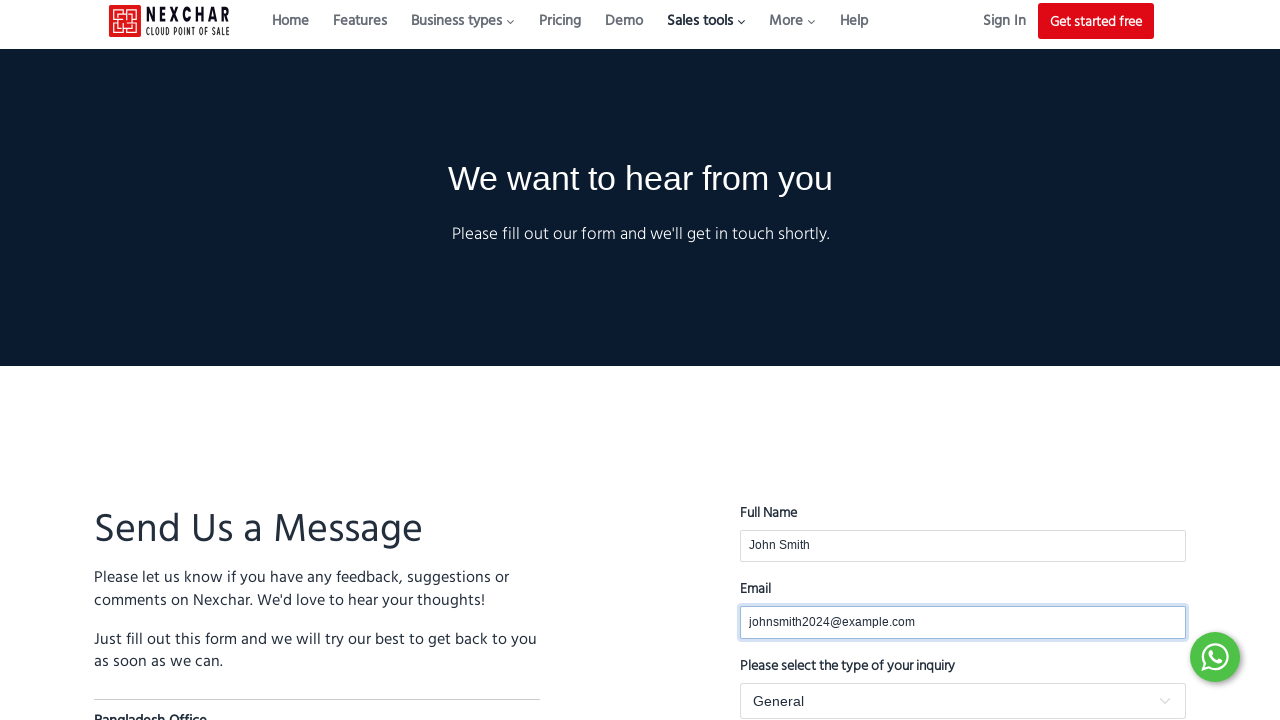

Clicked submit button to send contact form at (963, 360) on button.btn.btn-primary
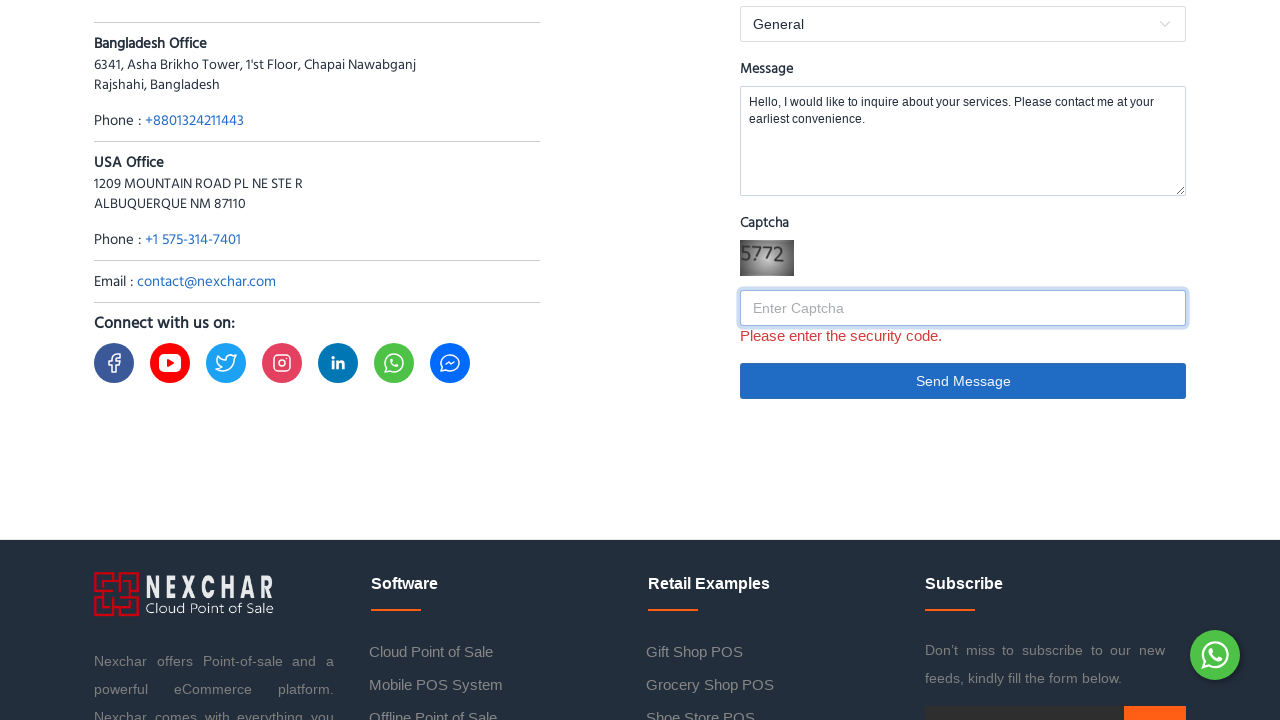

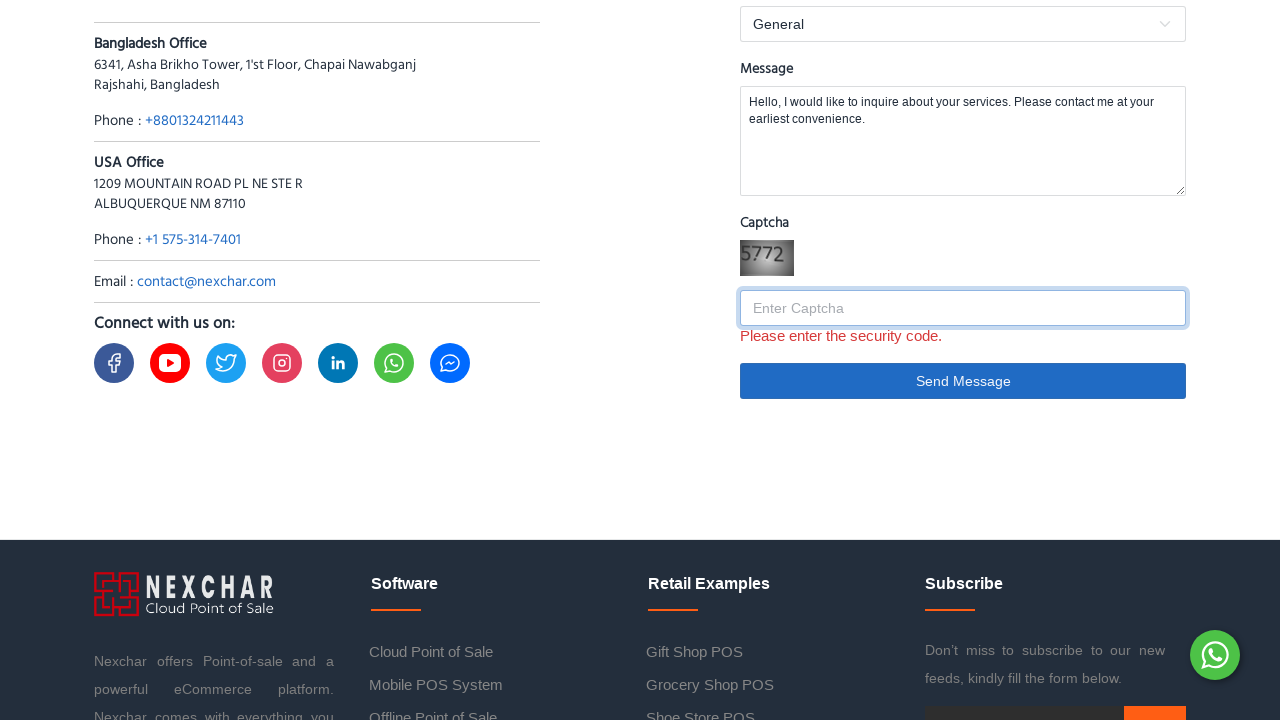